Verifies that the Click Me button is visible and clickable on the buttons page

Starting URL: https://demoqa.com/buttons

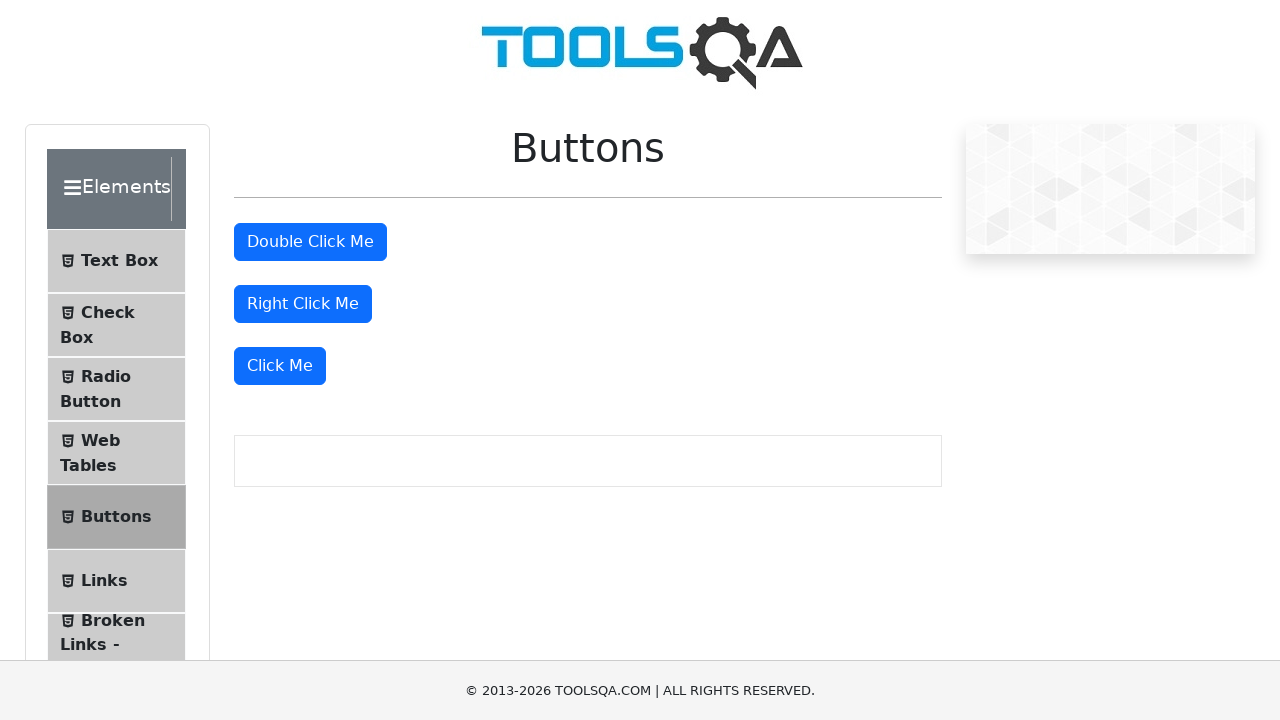

Click Me button is now visible on the buttons page
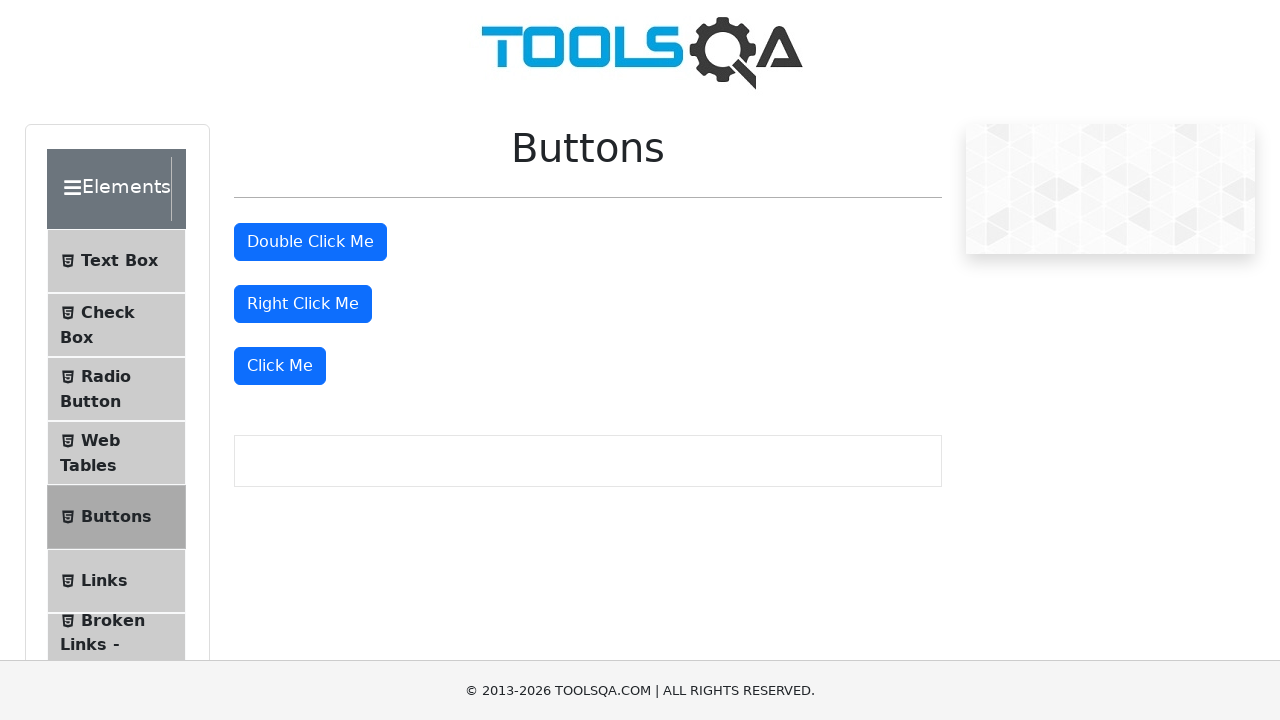

Successfully clicked the Click Me button at (310, 242) on text=Click Me
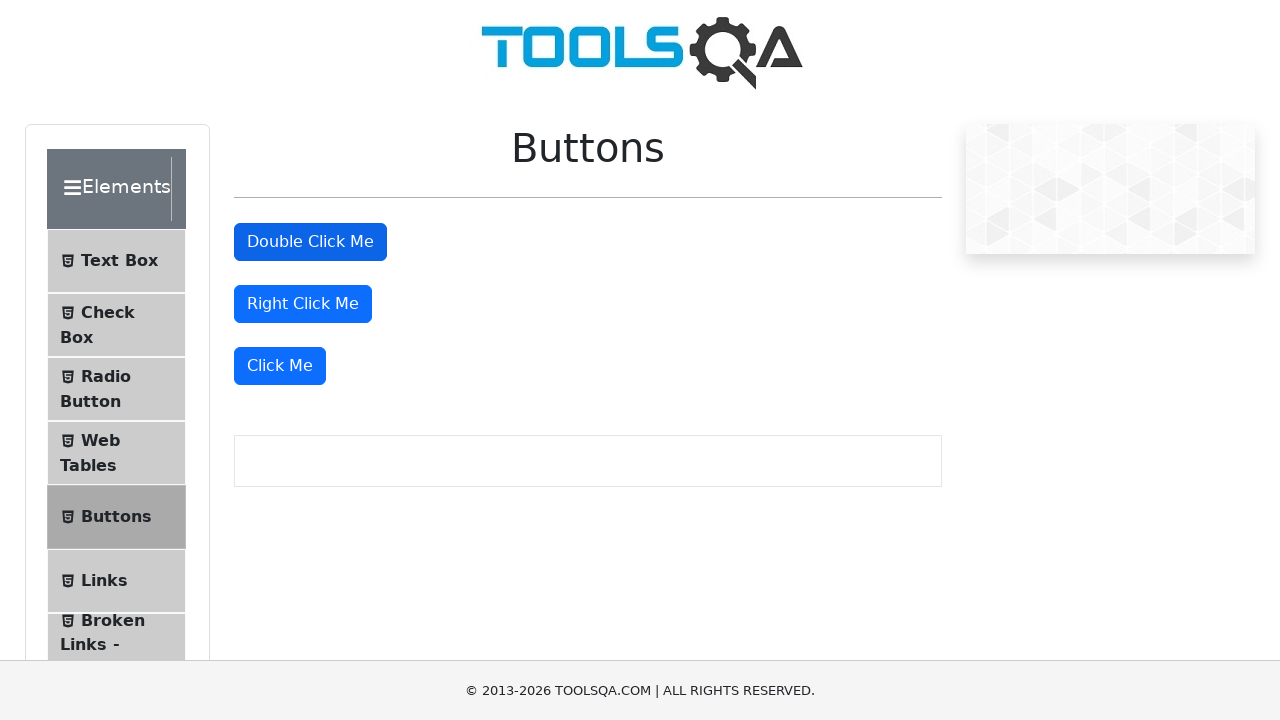

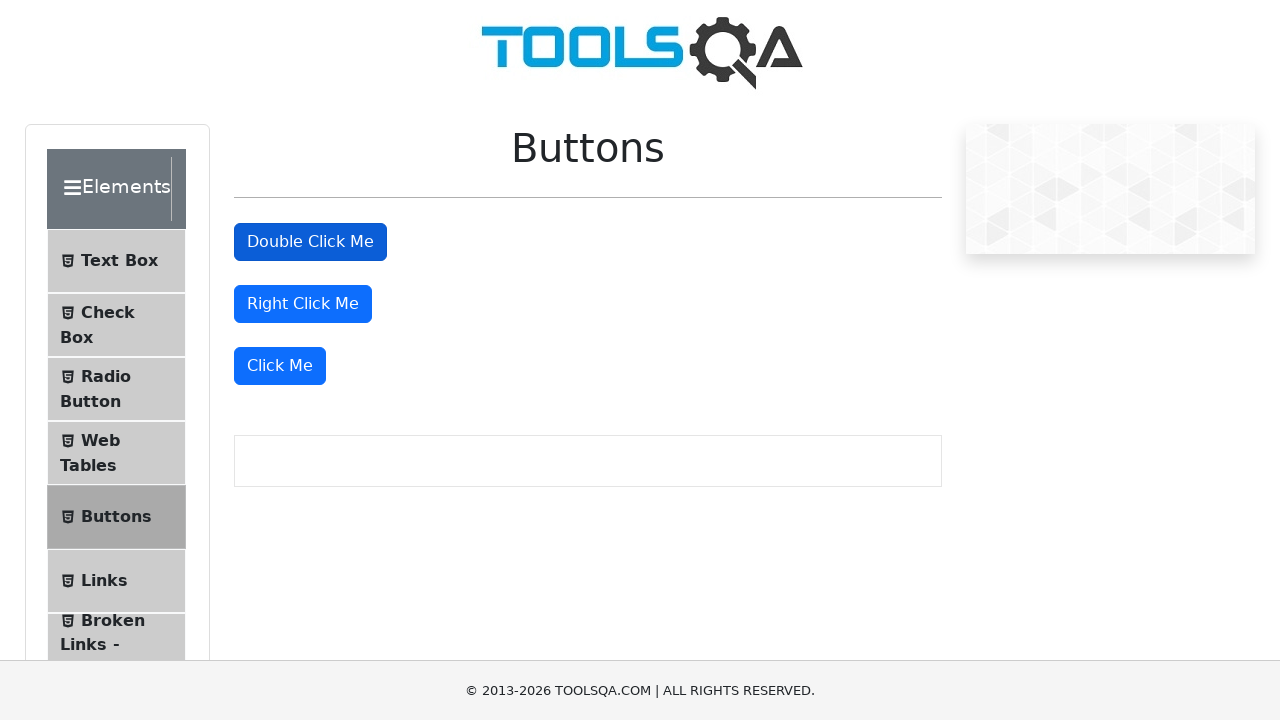